Tests the Random Redesign Picker application by navigating to the page, clicking the "Pick My Combo" button multiple times, and verifying that different combinations are generated each time.

Starting URL: https://blackgirlbytes.github.io/random-redesign-picker/

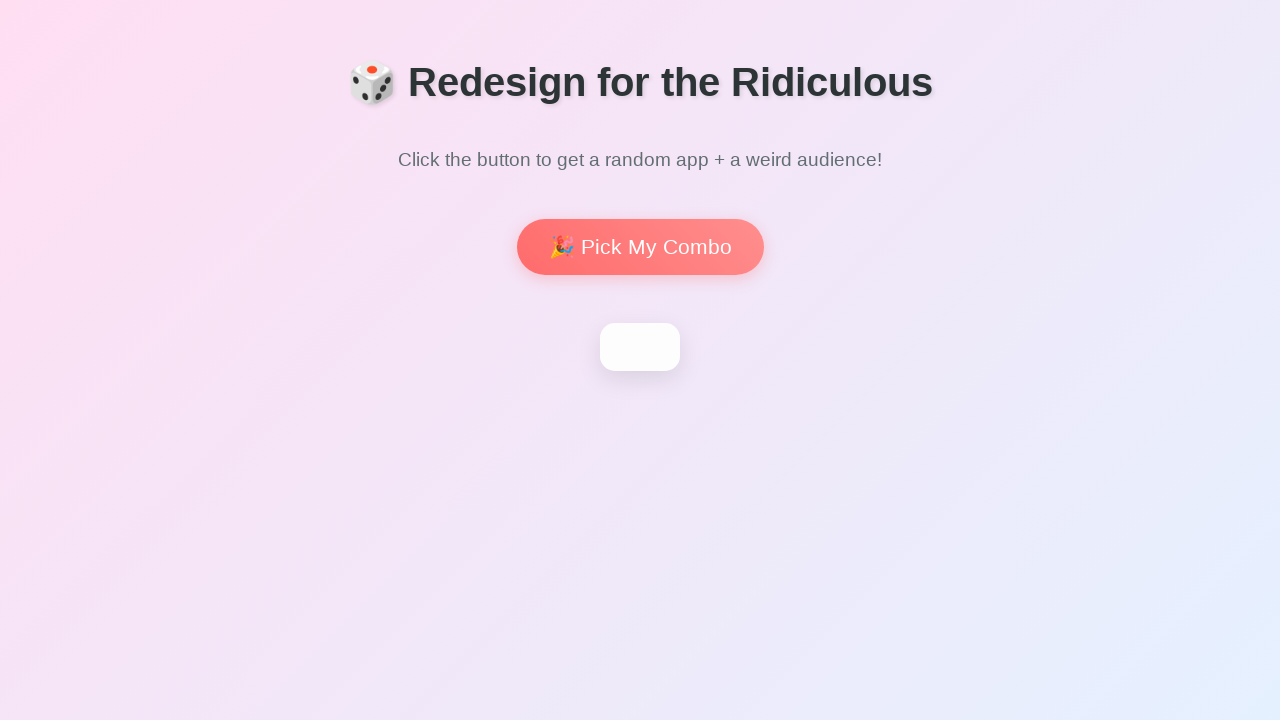

Waited for page heading to load
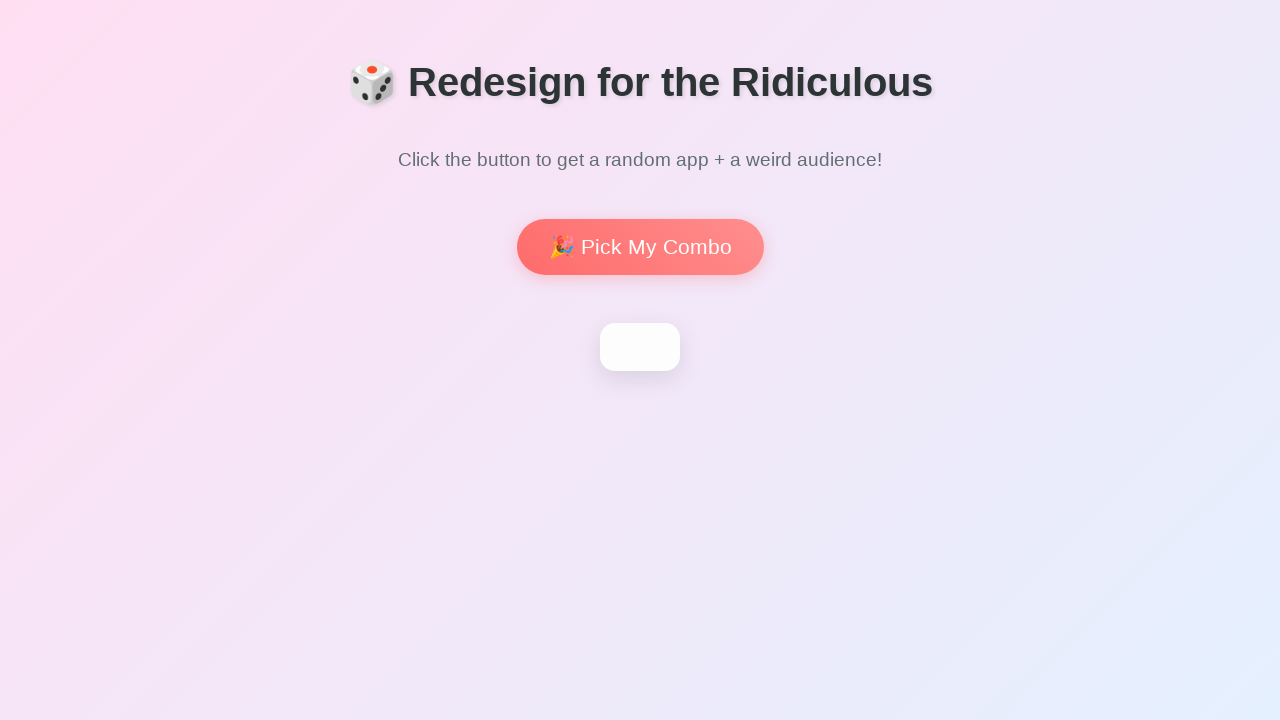

Located 'Pick My Combo' button
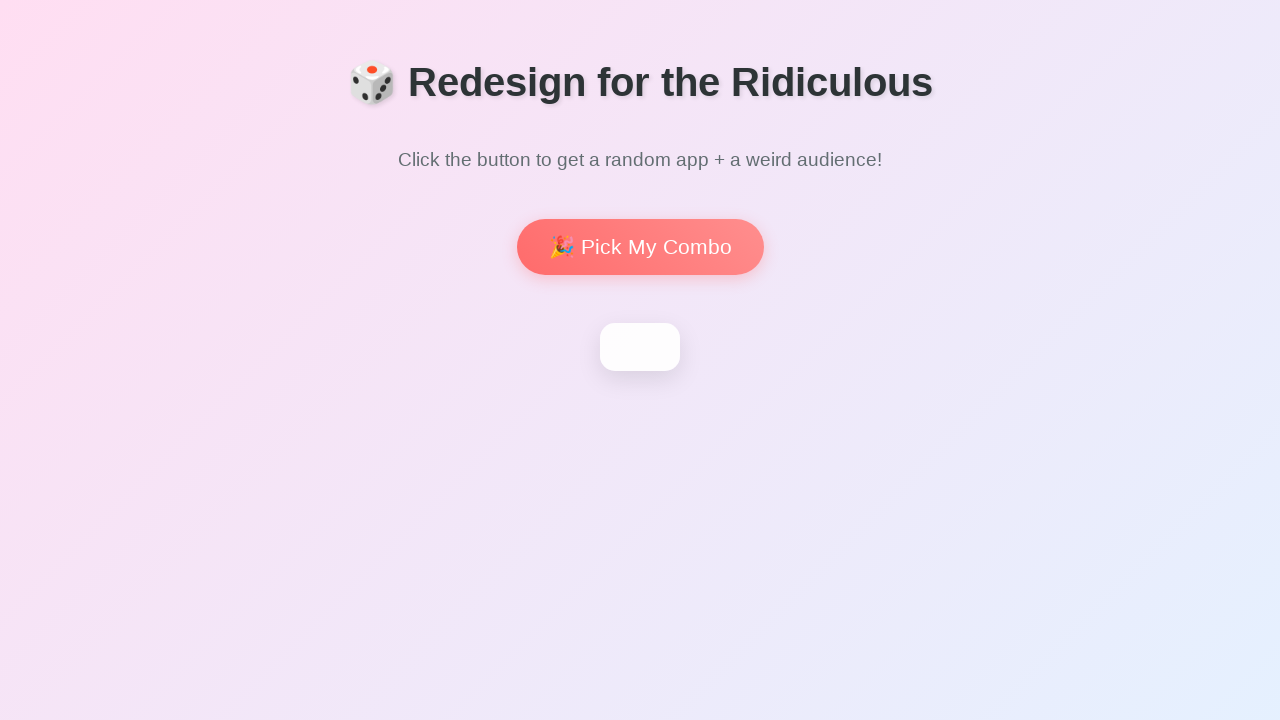

'Pick My Combo' button is now visible
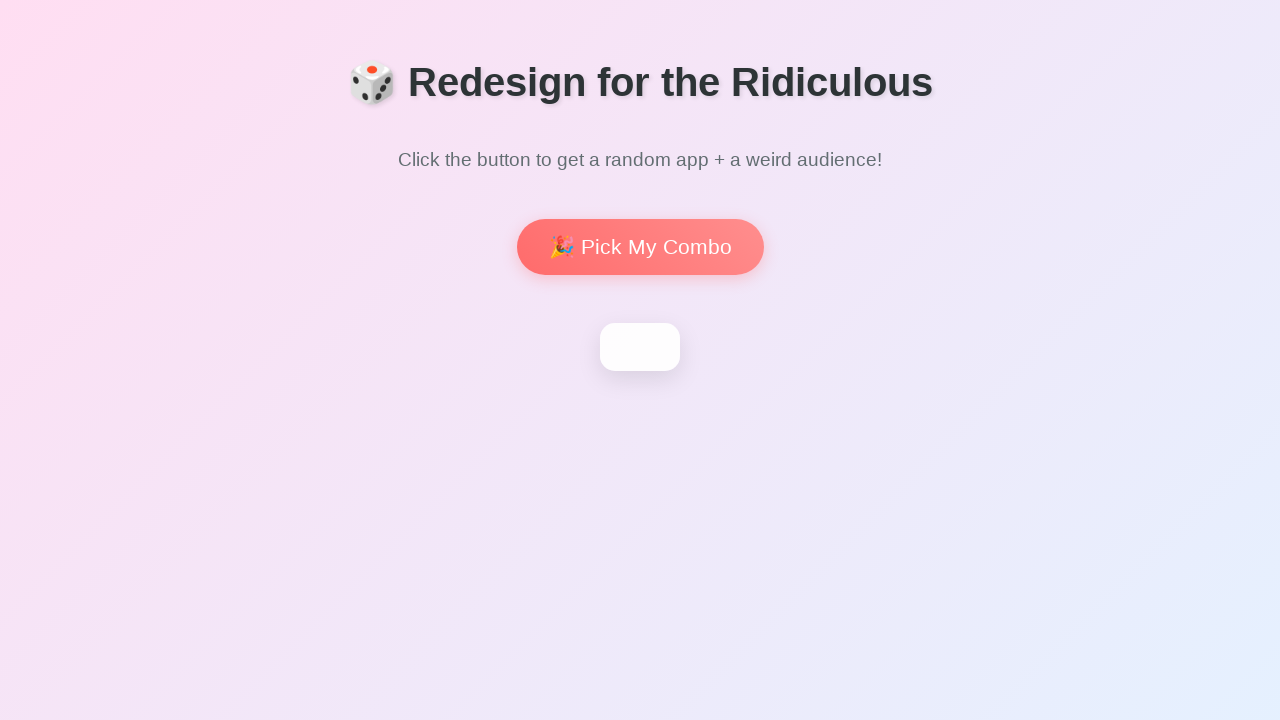

Clicked 'Pick My Combo' button to generate first combination at (640, 247) on internal:role=button[name="Pick My Combo"i]
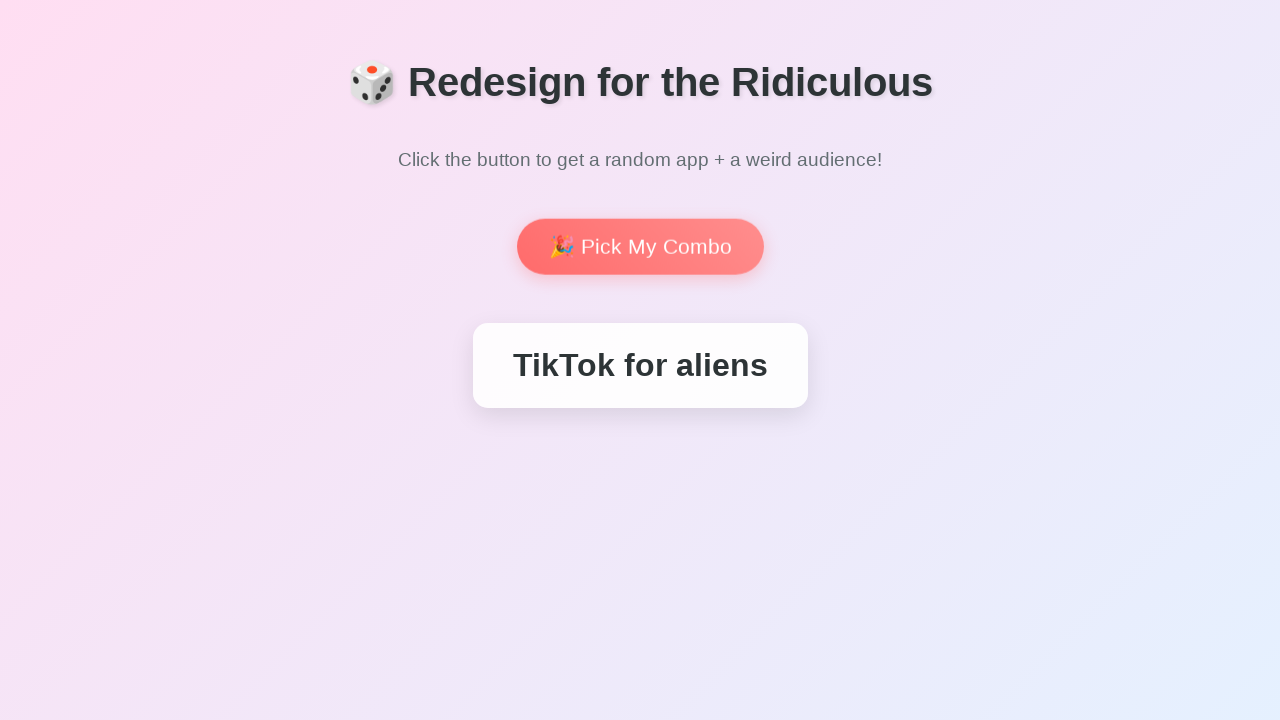

Waited 500ms for first combination to render
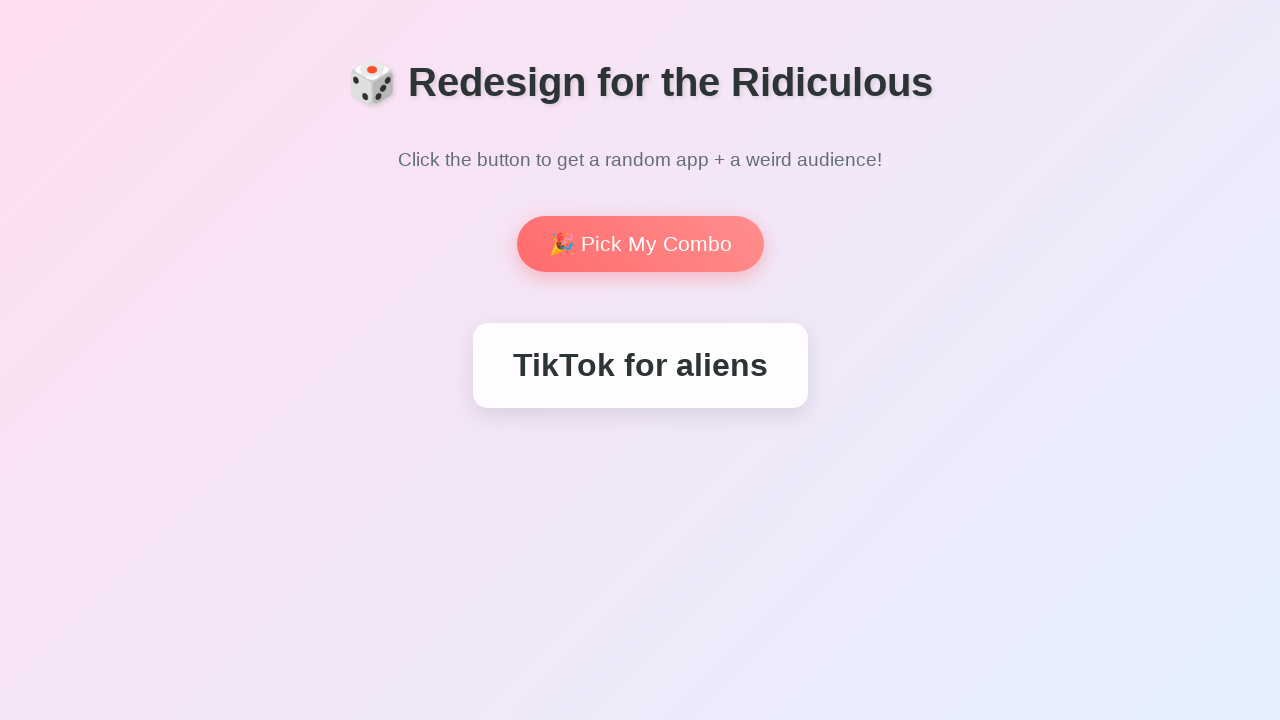

Captured first combination text: 'TikTok for aliens'
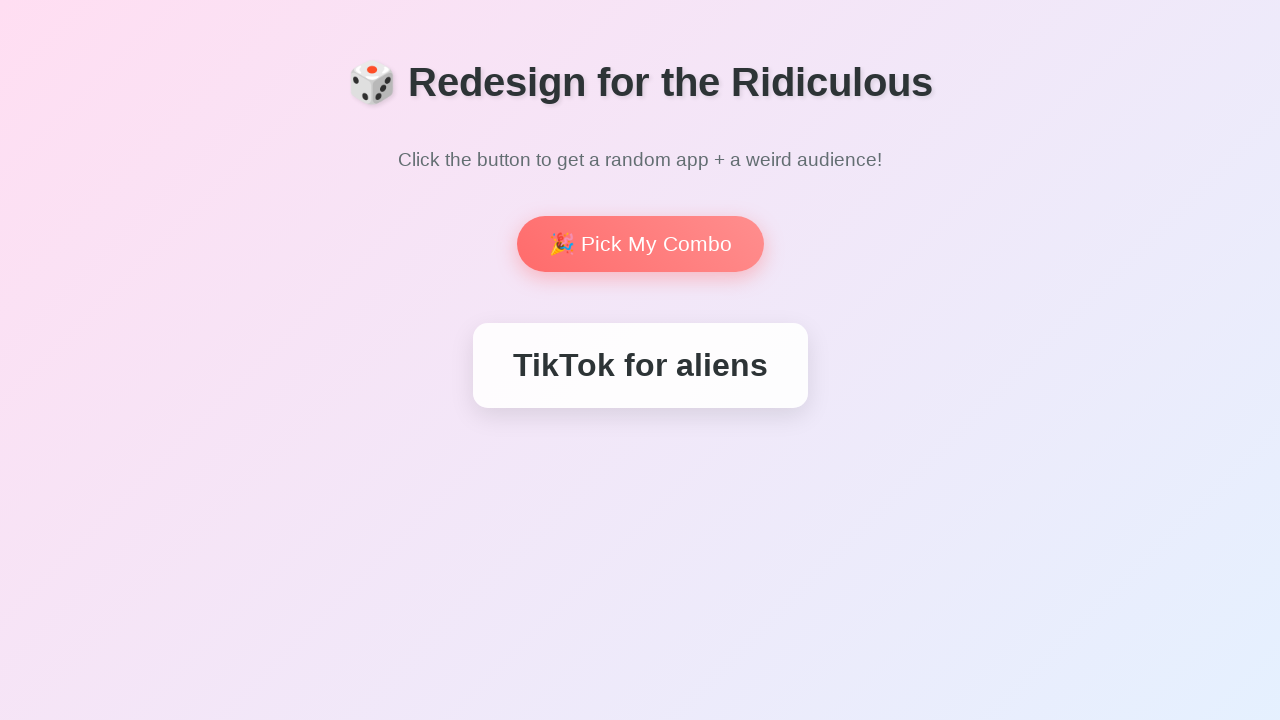

Clicked 'Pick My Combo' button to generate second combination at (640, 244) on internal:role=button[name="Pick My Combo"i]
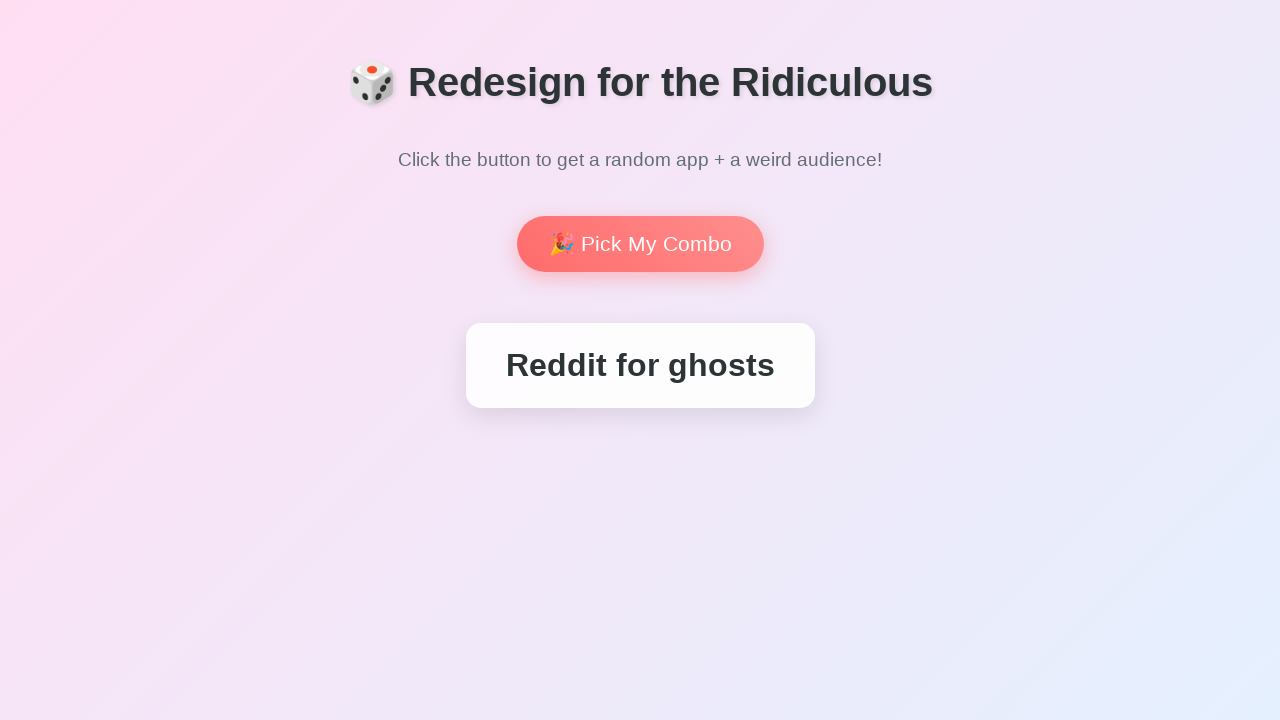

Waited 500ms for second combination to render
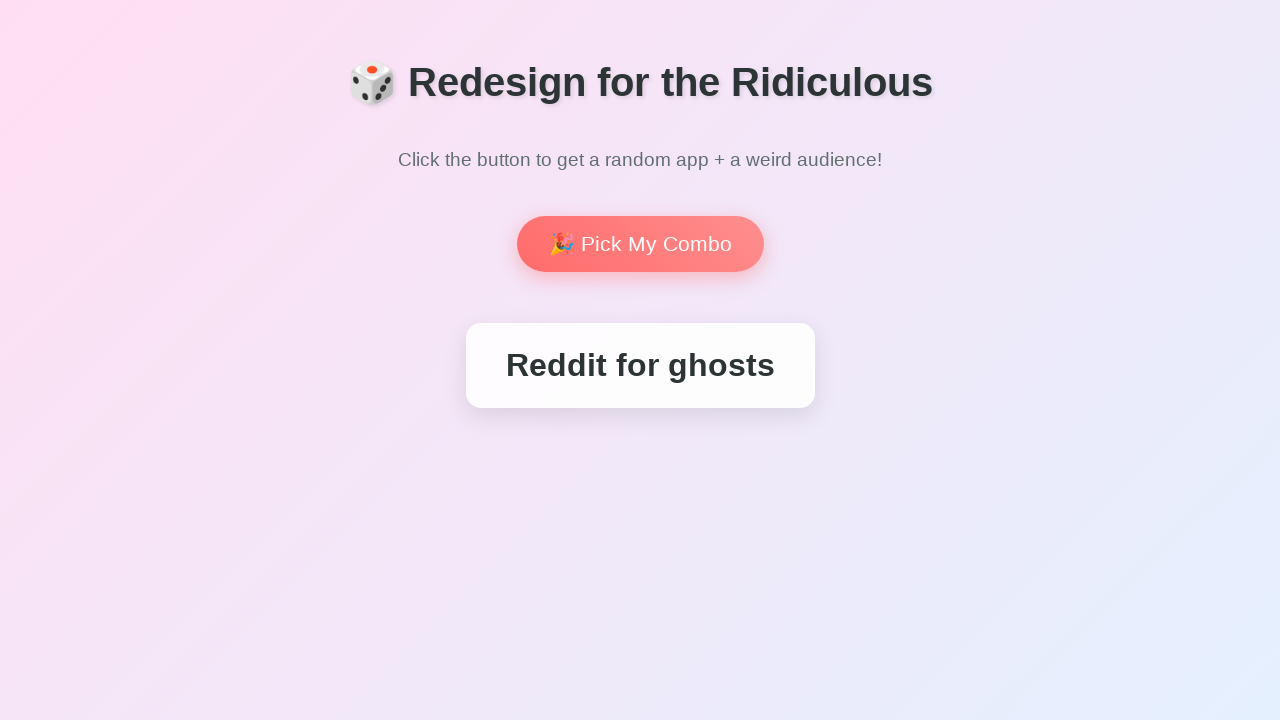

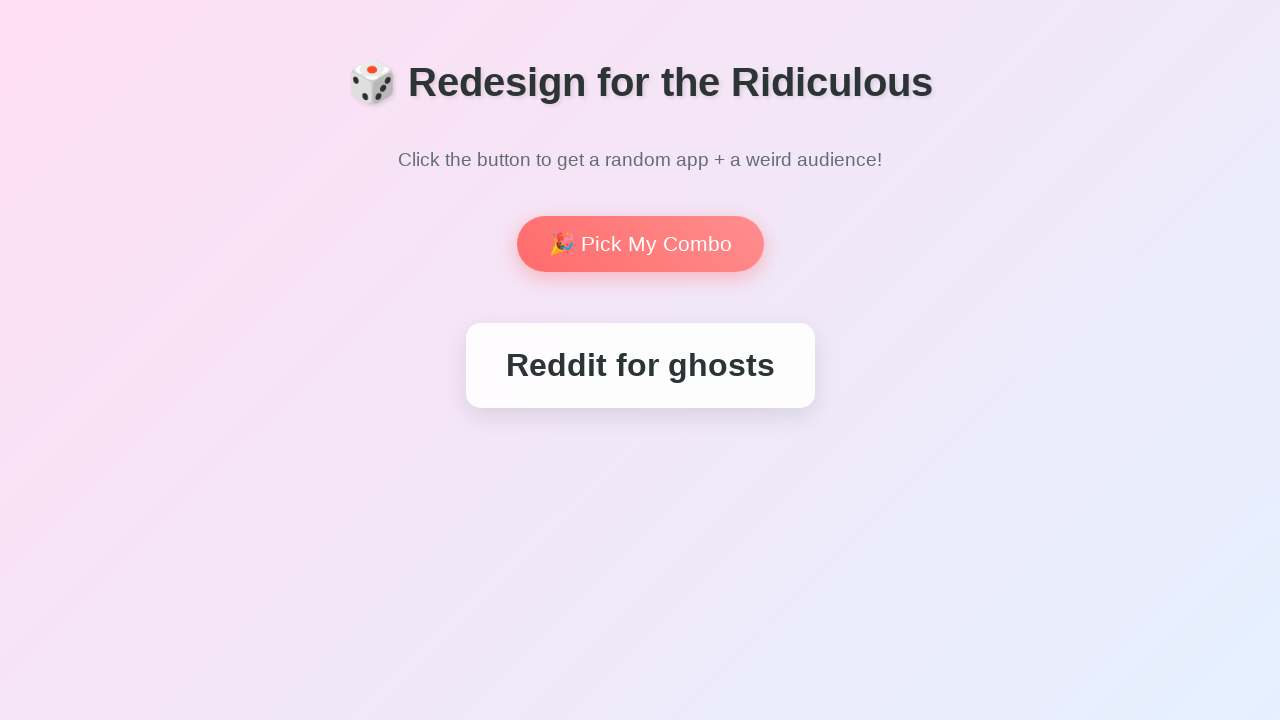